Tests handling of web alerts by clicking search without filling fields, accepting the alert, then filling the source field

Starting URL: https://www.apsrtconline.in/

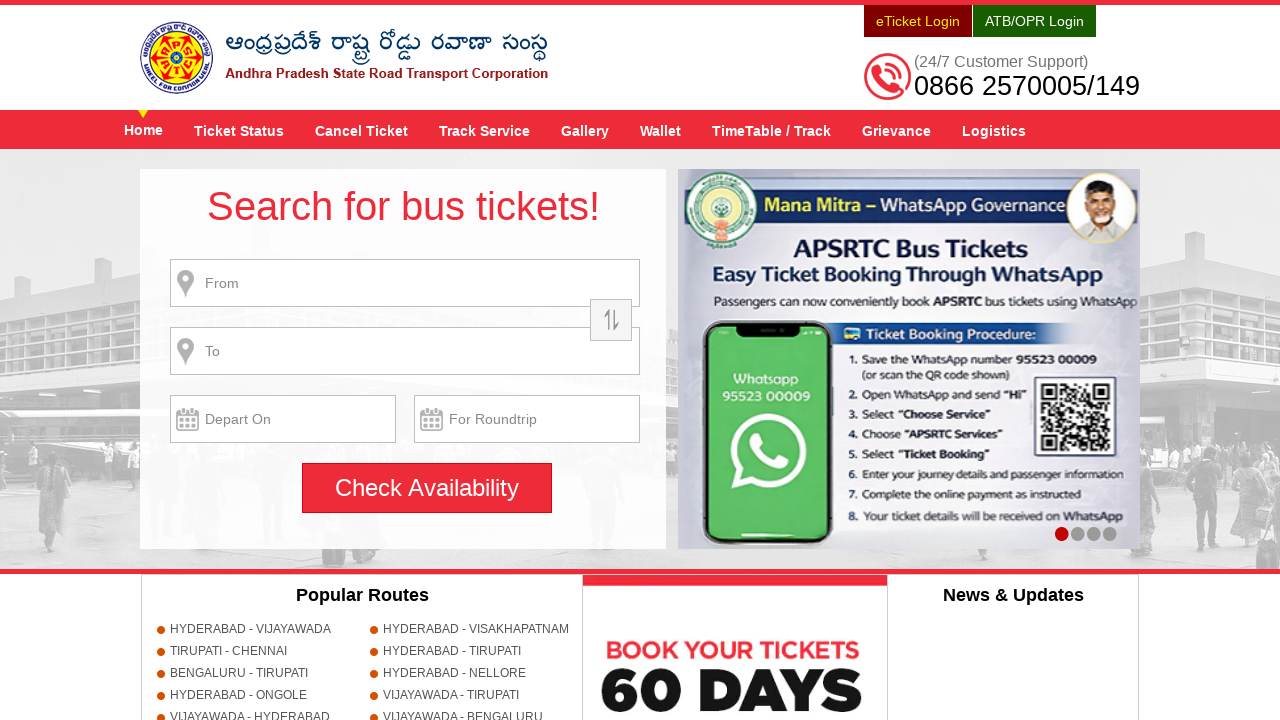

Clicked search button without filling fields to trigger alert at (427, 488) on input[name='searchBtn']
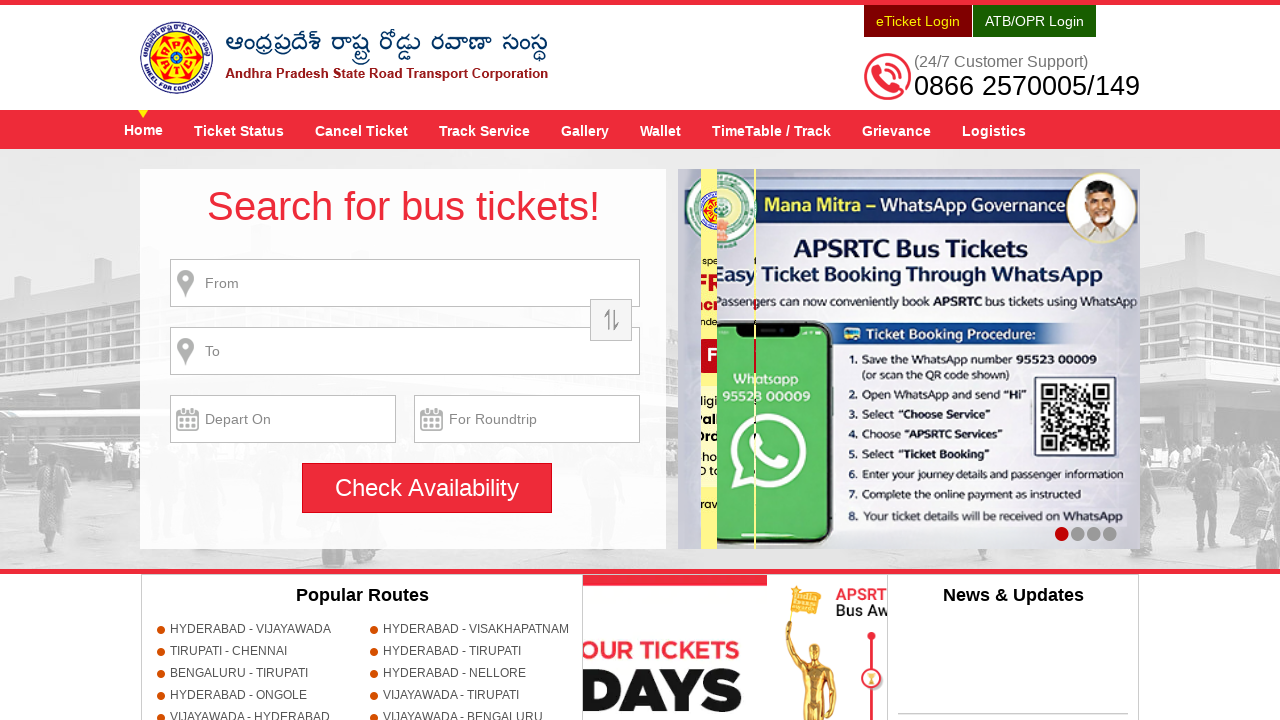

Set up dialog handler to accept alerts
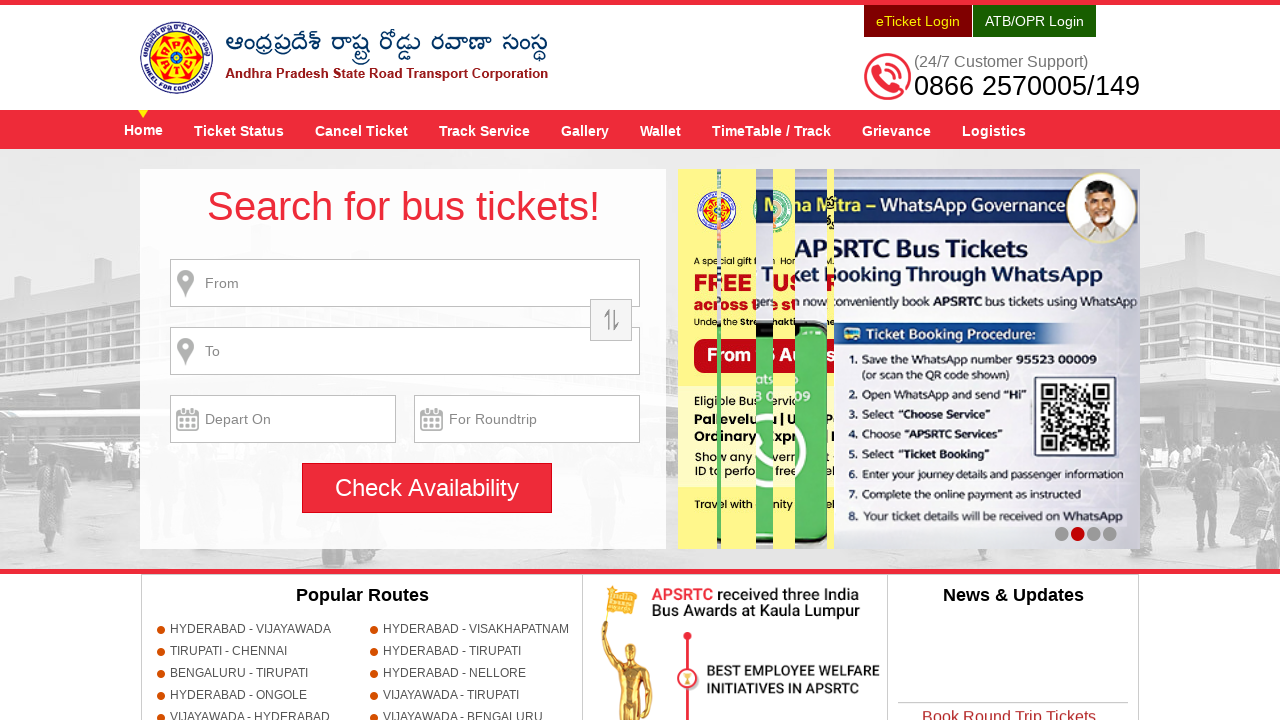

Filled source field with 'HYDERABAD' on input[name='source']
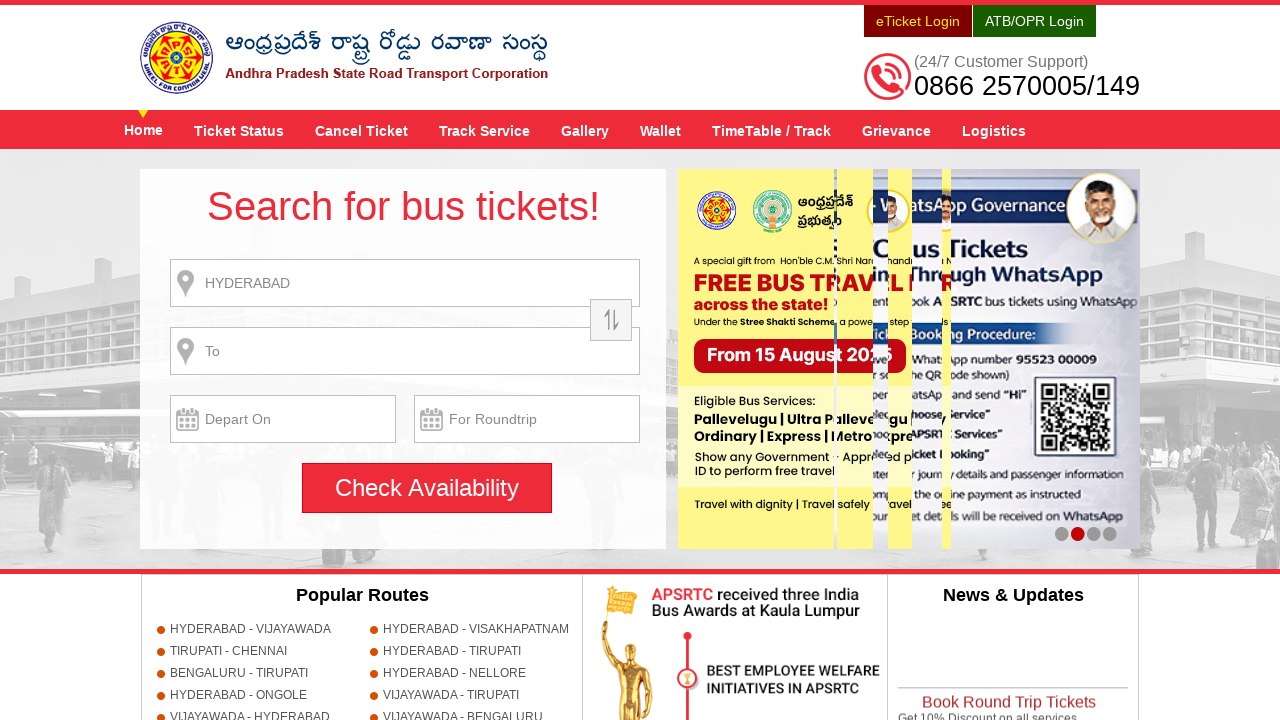

Waited 1000ms
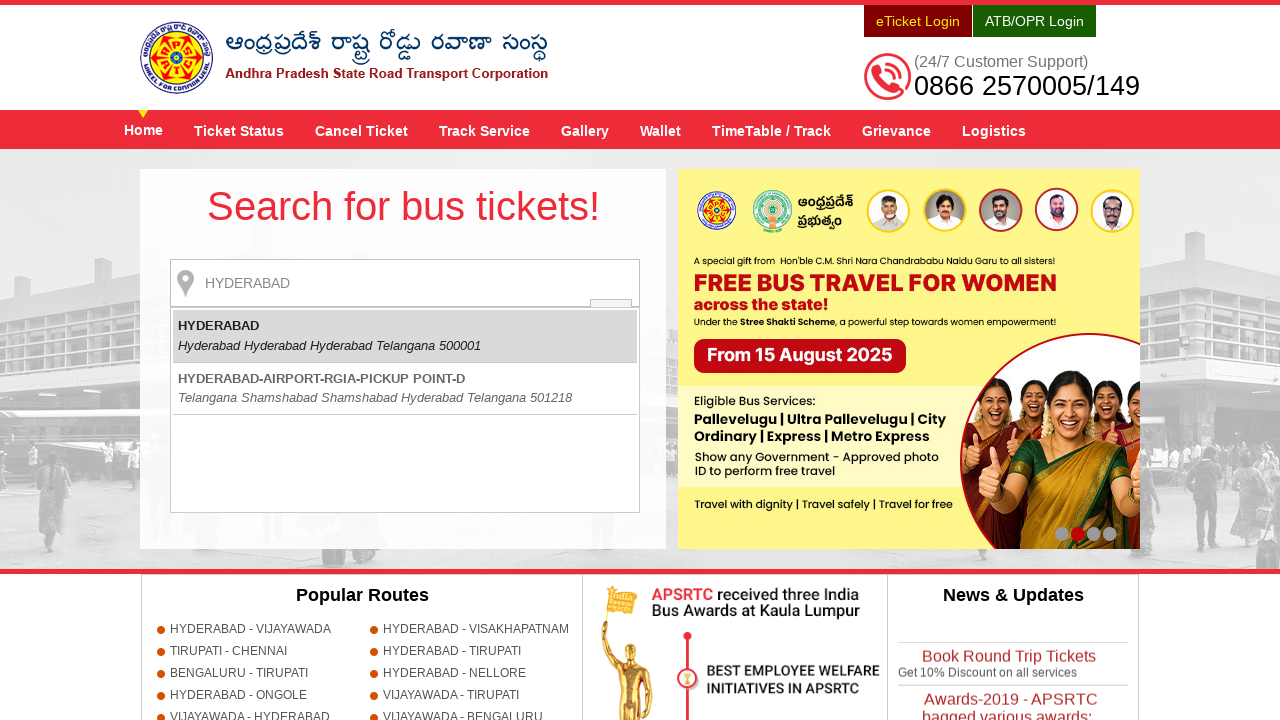

Pressed Enter key
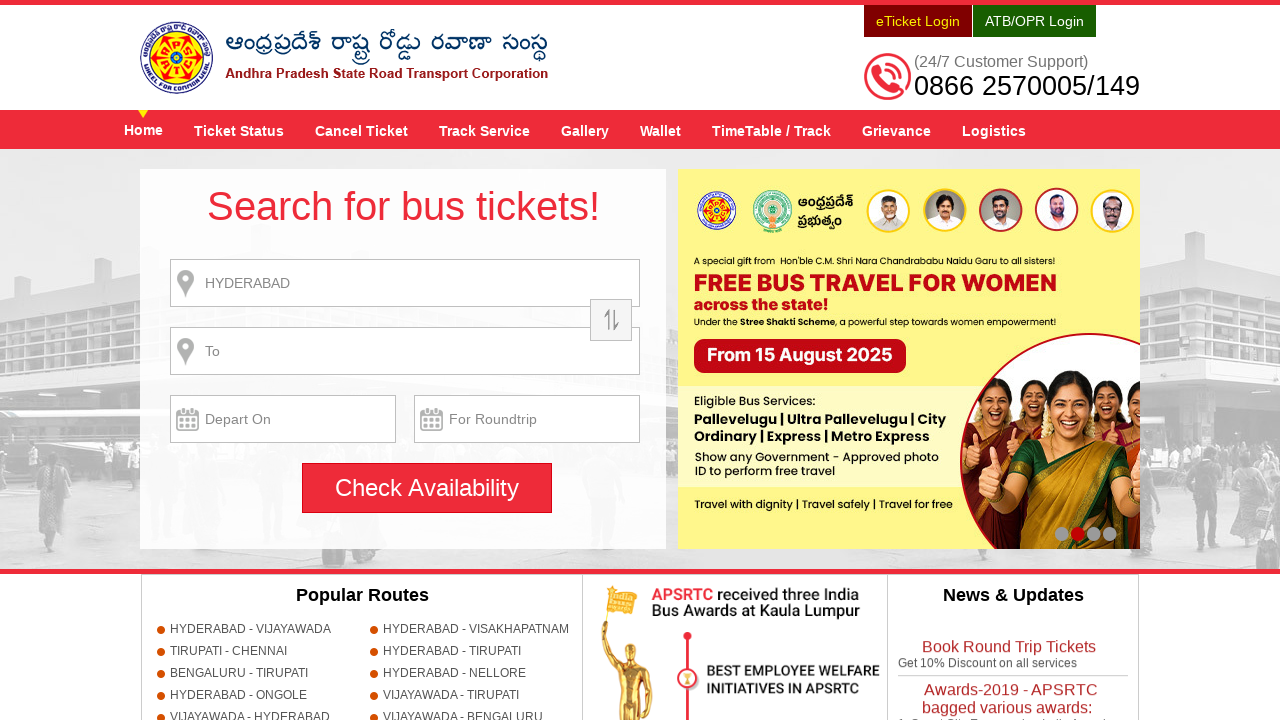

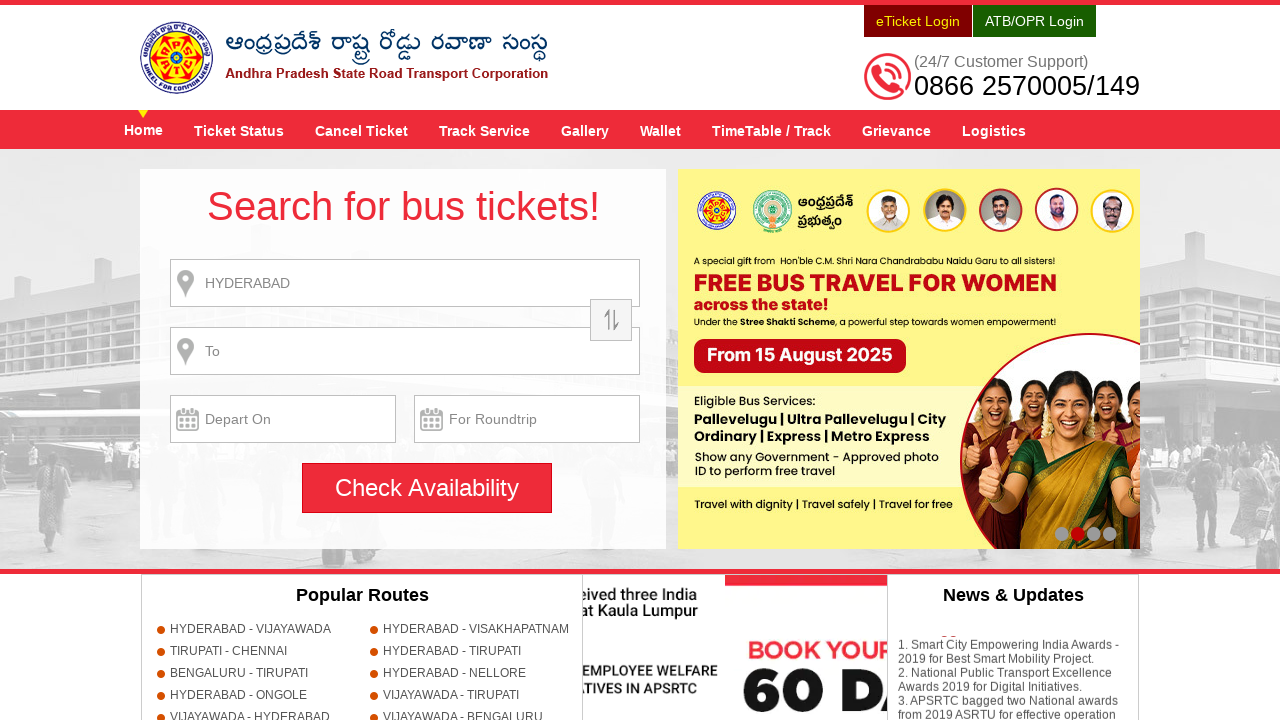